Tests drag and drop functionality by dragging an element and dropping it onto a target area

Starting URL: https://demoqa.com/droppable

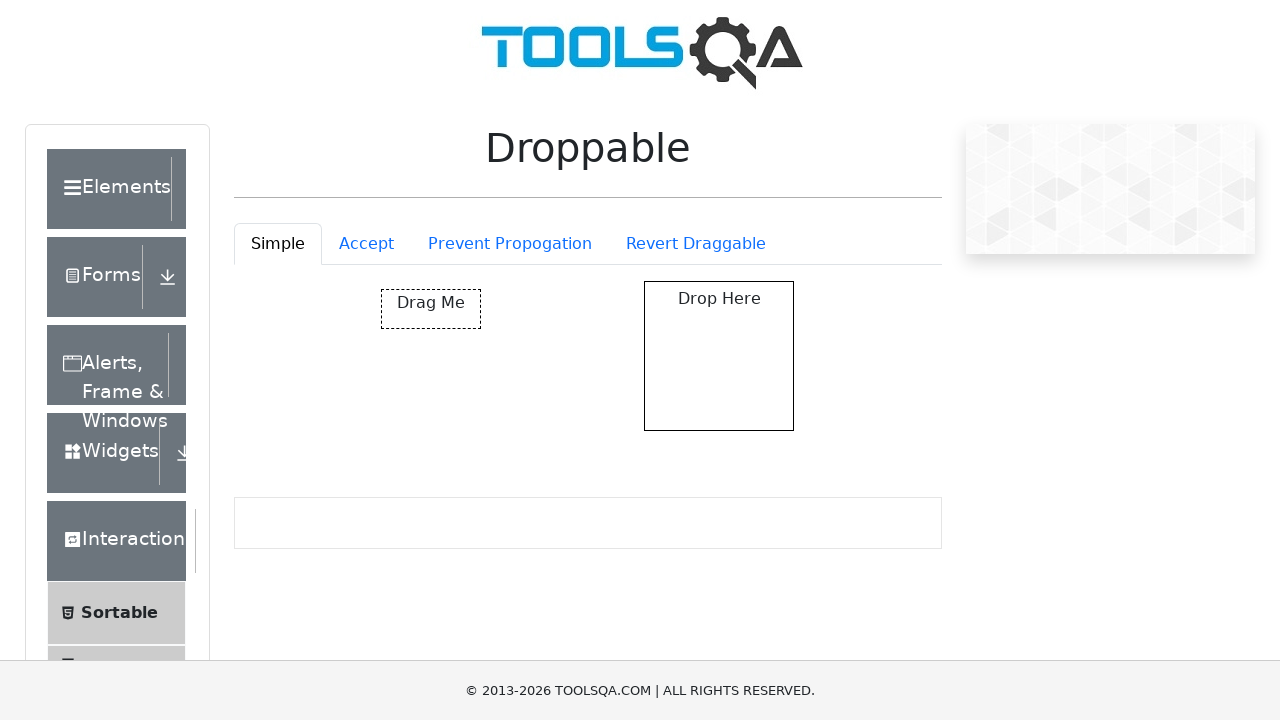

Scrolled page down by 400 pixels to make drag and drop elements visible
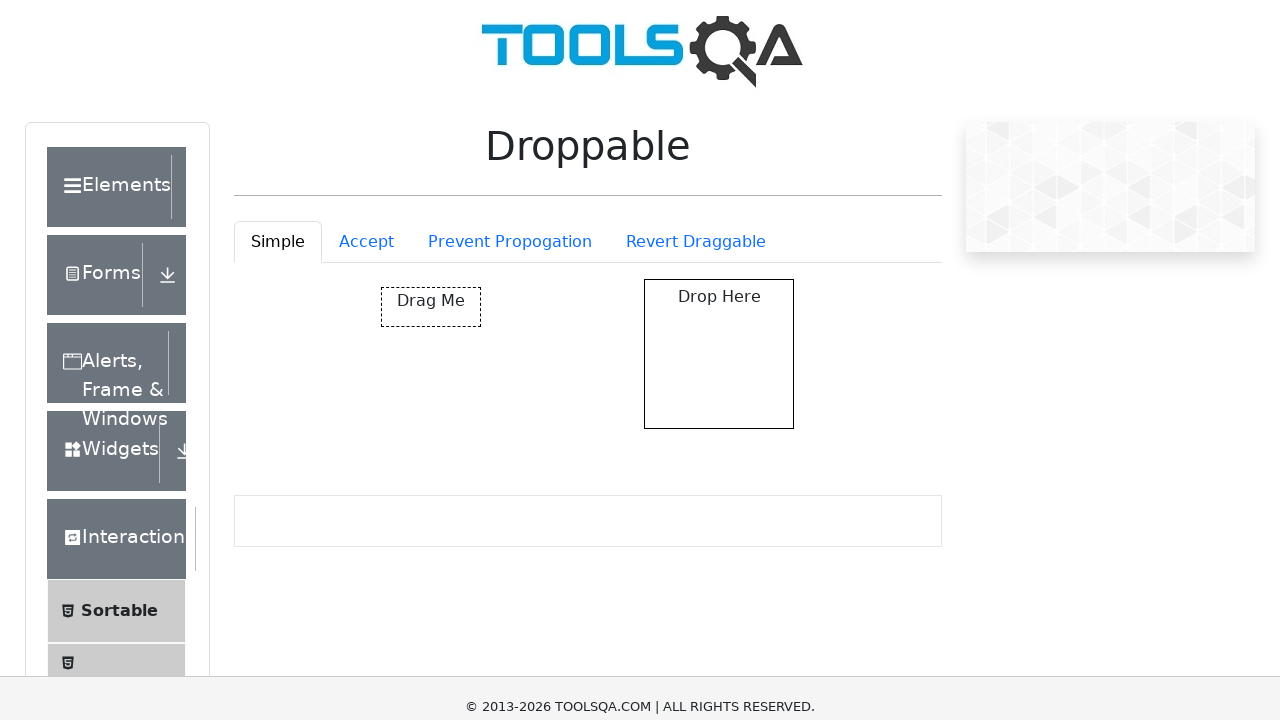

Located draggable element
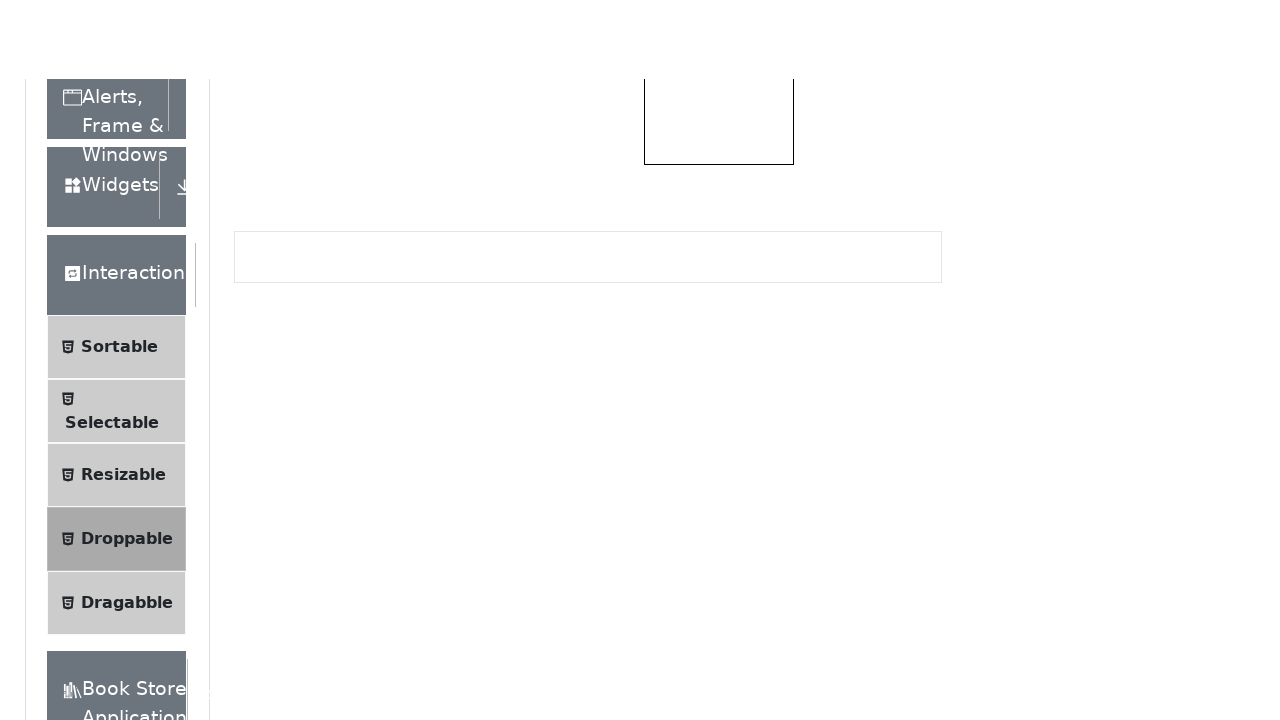

Located drop target element
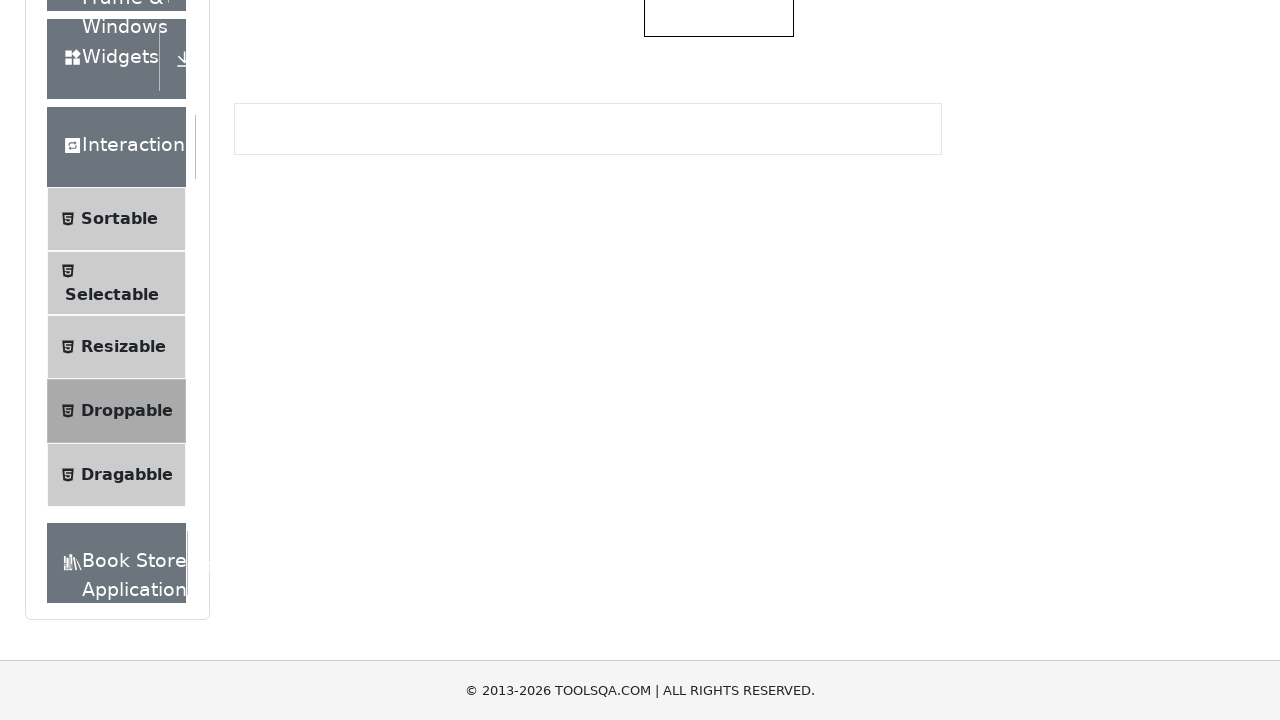

Dragged element to drop target at (719, 356)
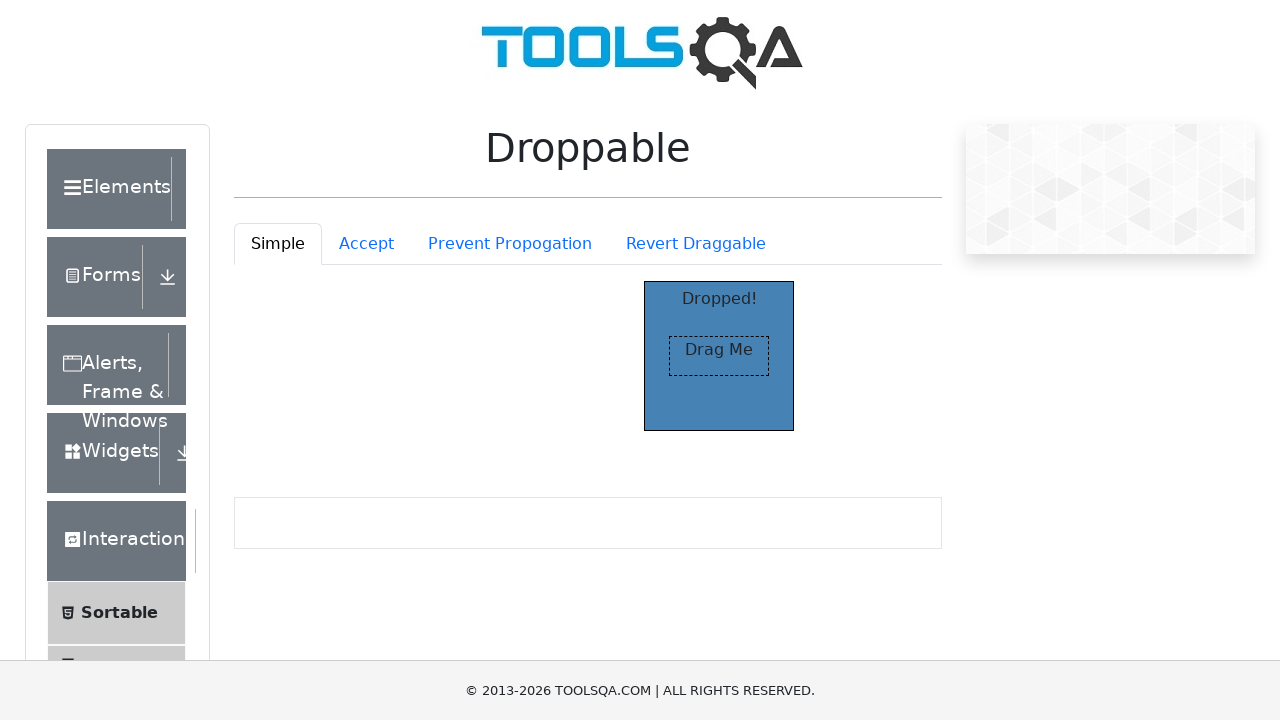

Verified drop was successful - 'Dropped' text appeared in drop zone
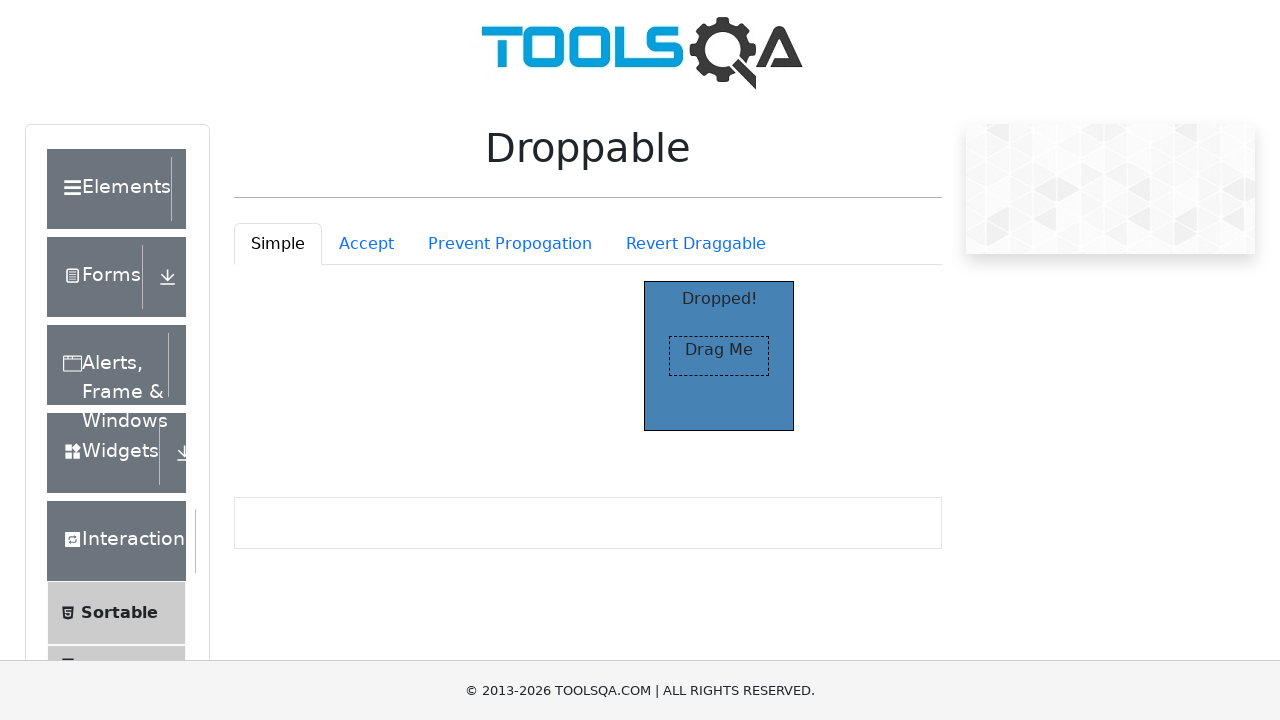

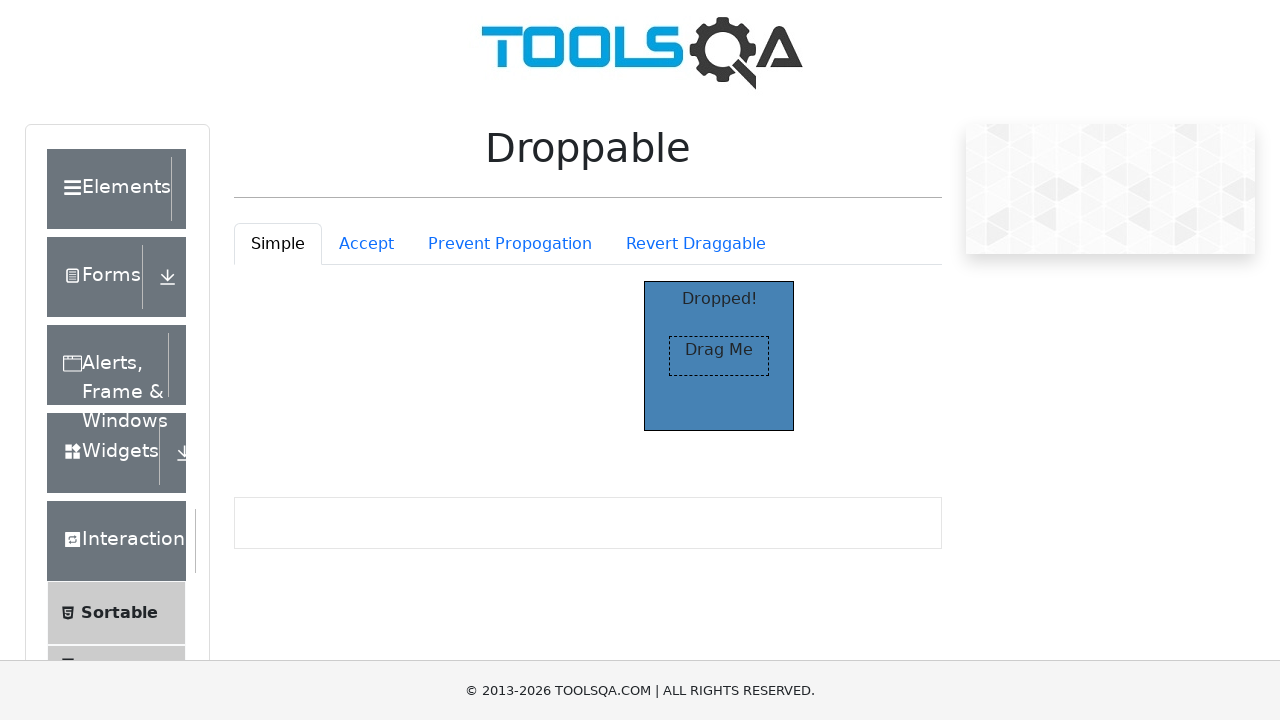